Navigates to W3Schools homepage and verifies that anchor links are present on the page

Starting URL: https://www.w3schools.com

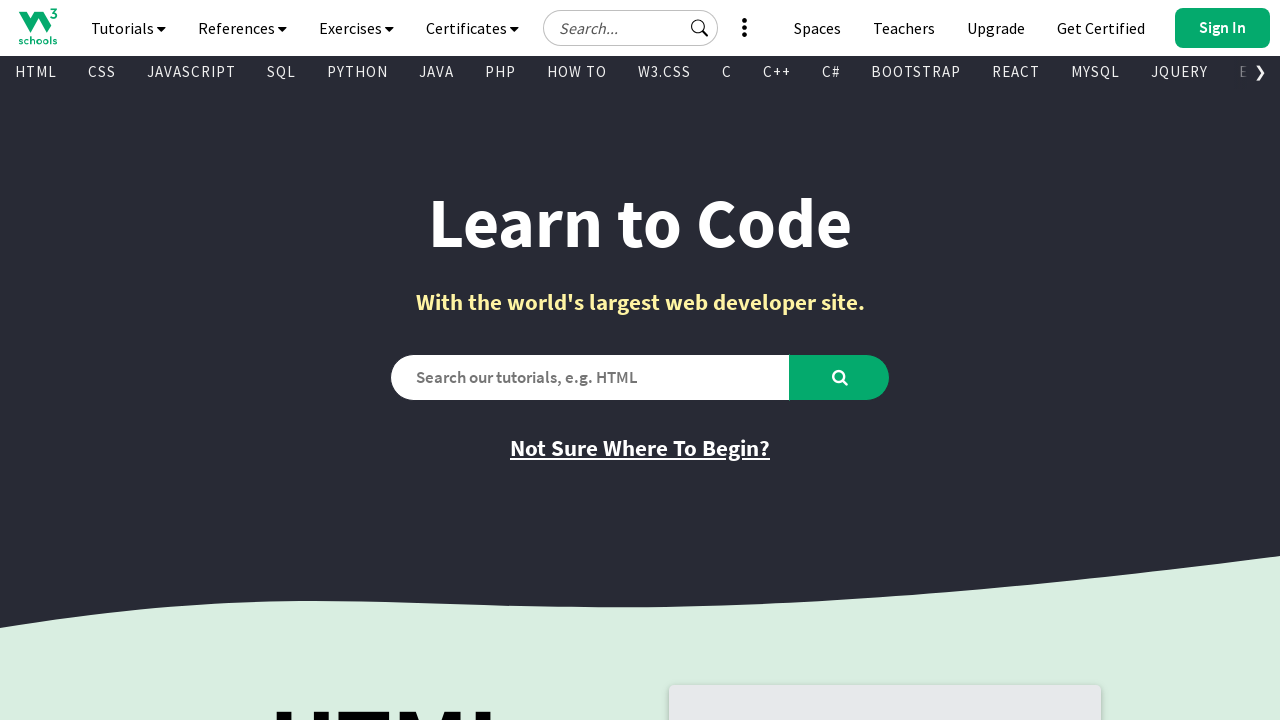

Navigated to W3Schools homepage
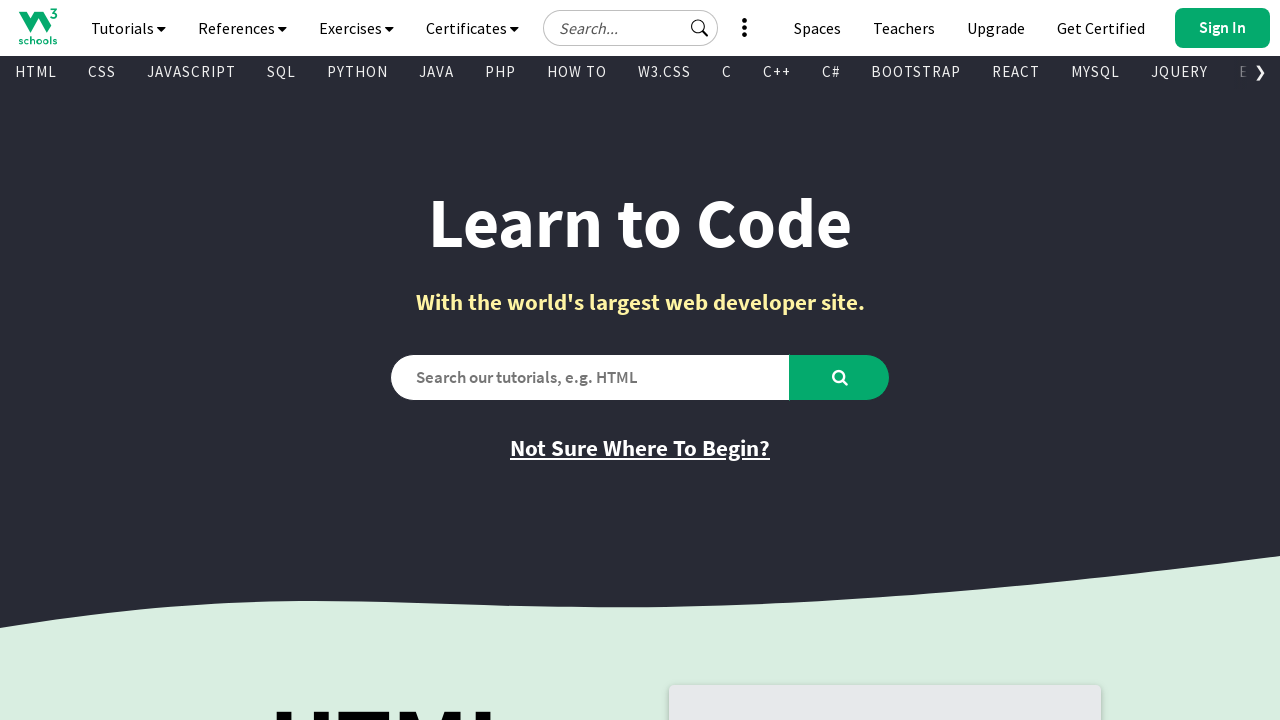

Anchor links are present on the page
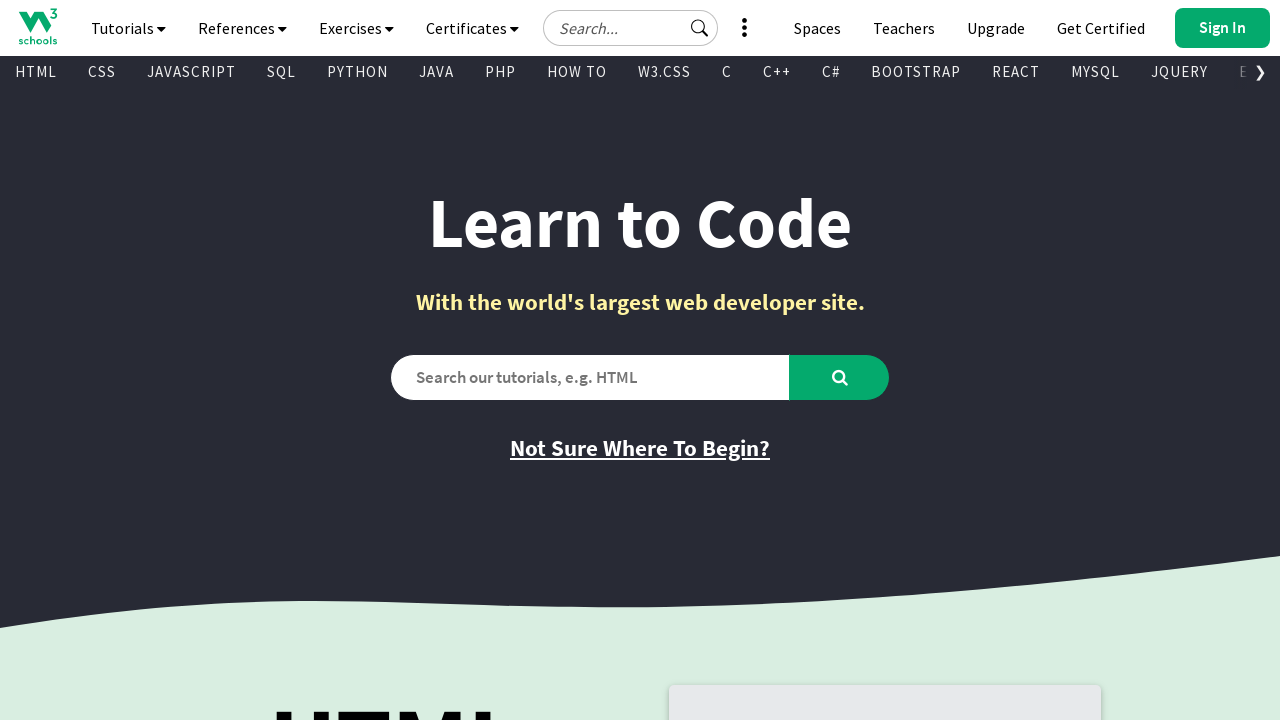

Verified that anchor links exist on W3Schools homepage
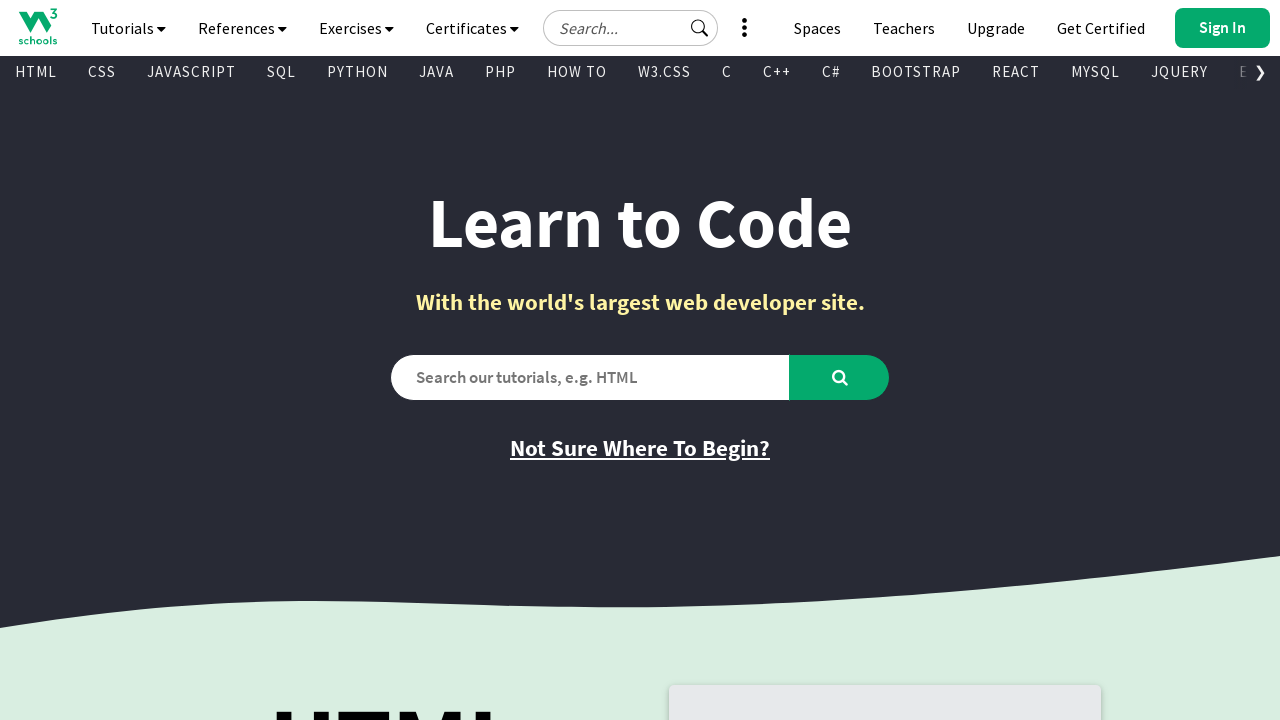

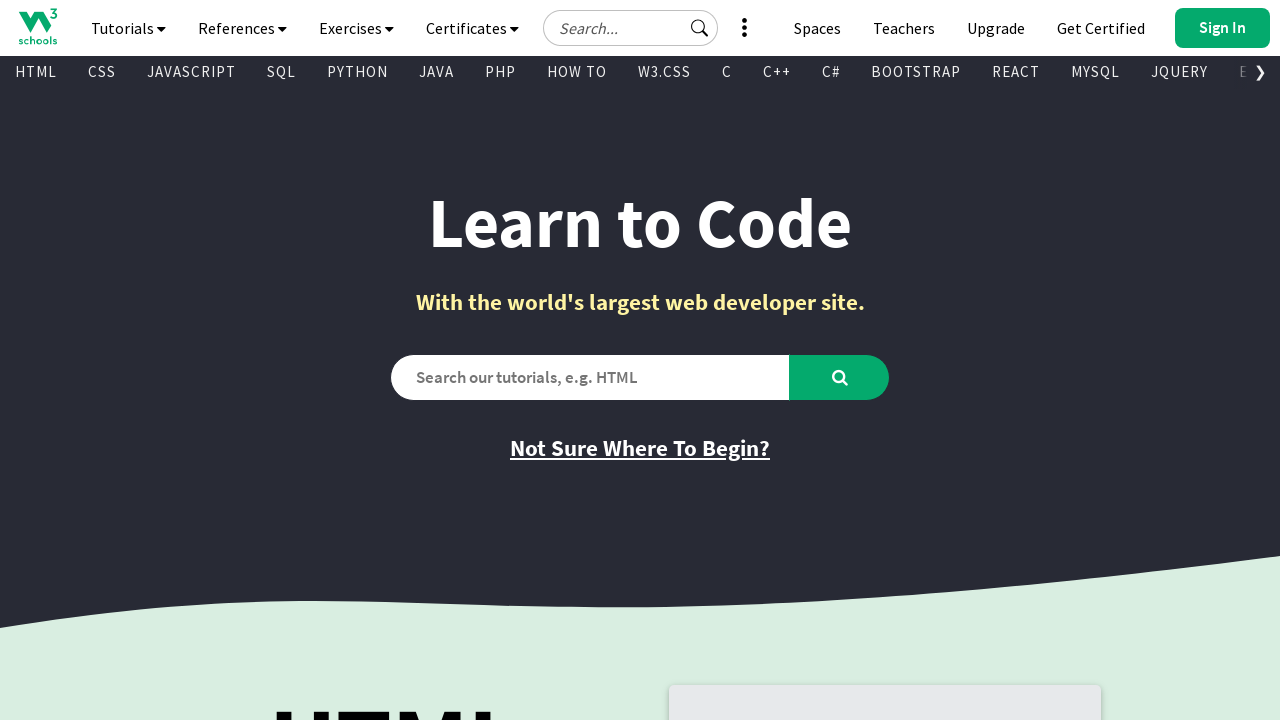